Tests drag and drop functionality by dragging element B to element A's position

Starting URL: http://the-internet.herokuapp.com/drag_and_drop

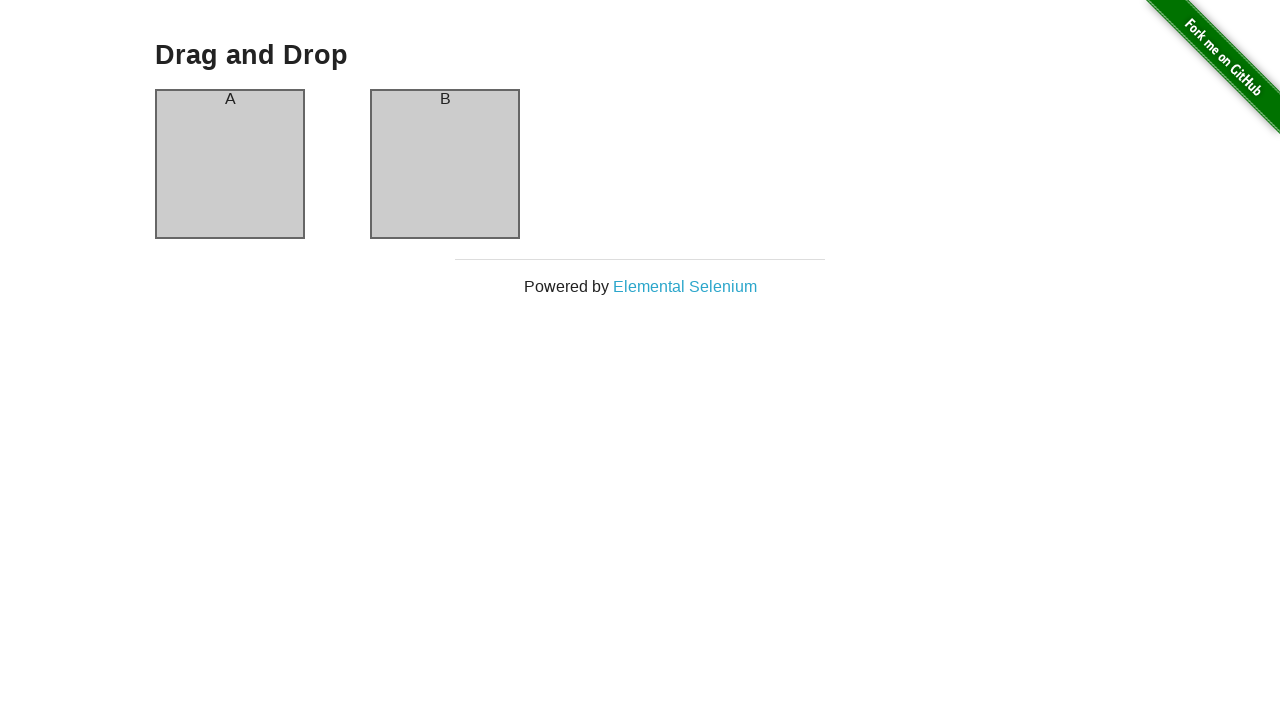

Located element A (column-a)
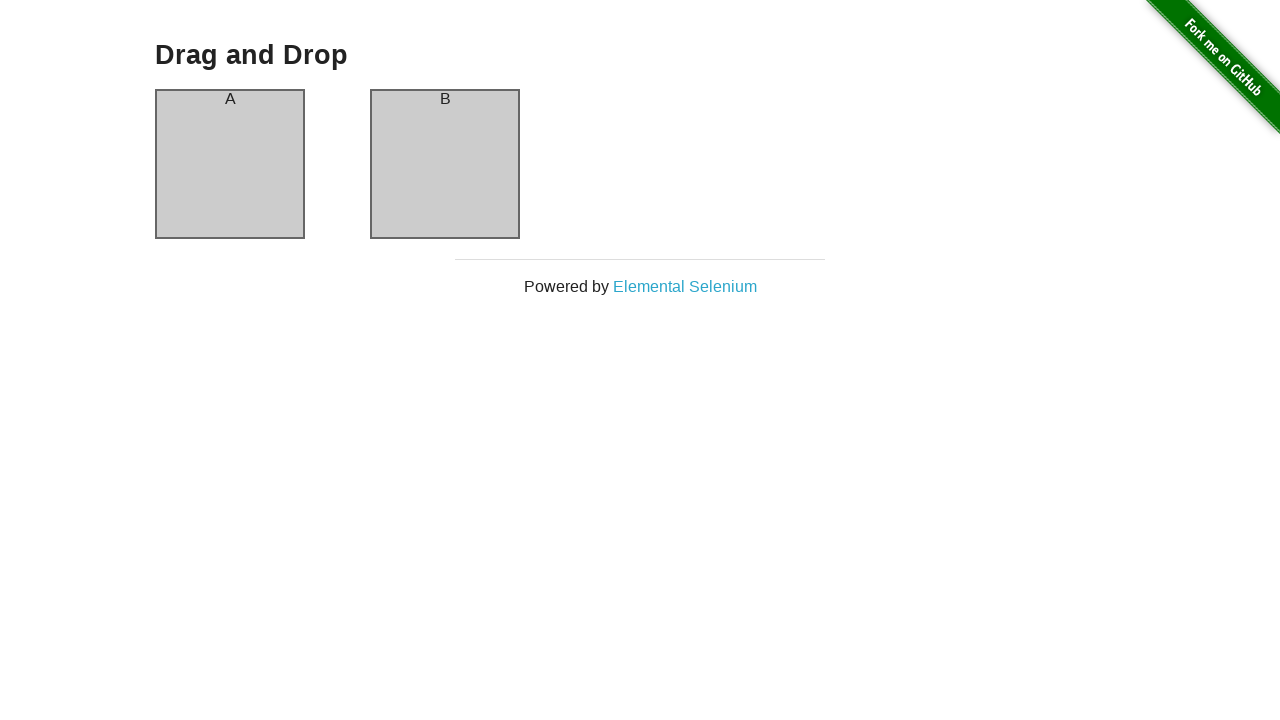

Located element B (column-b)
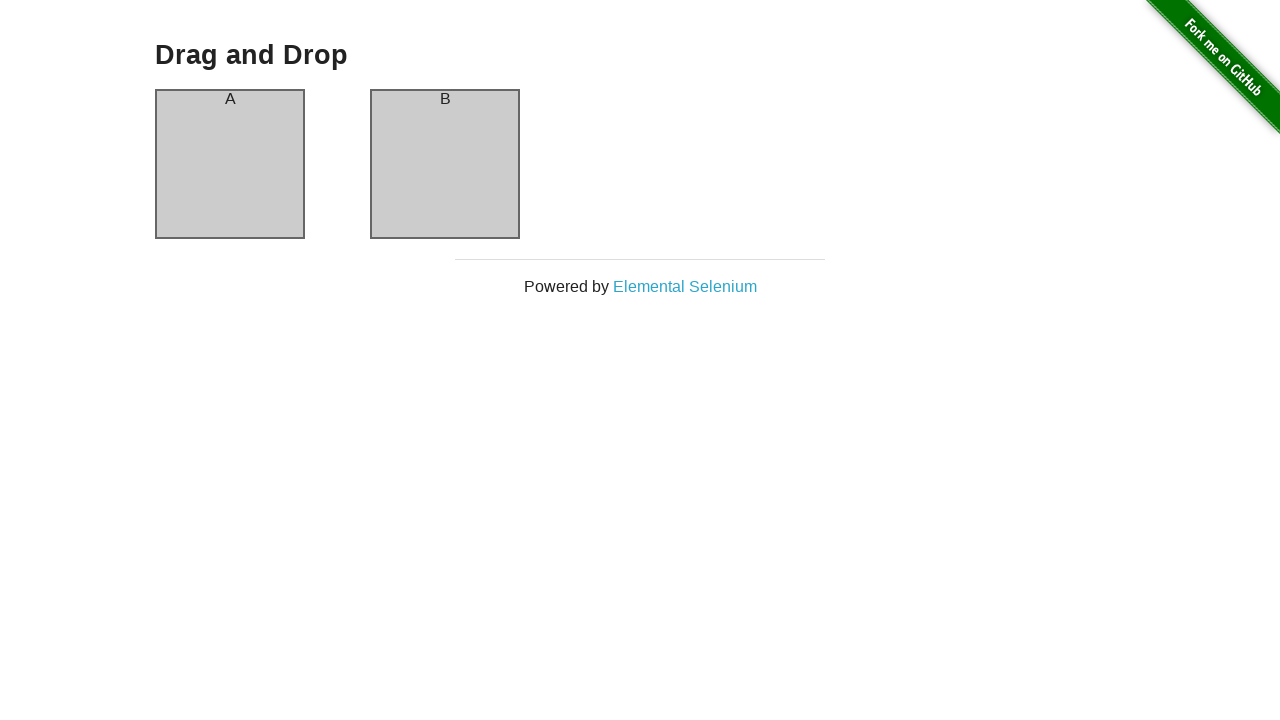

Dragged element B to element A's position at (230, 164)
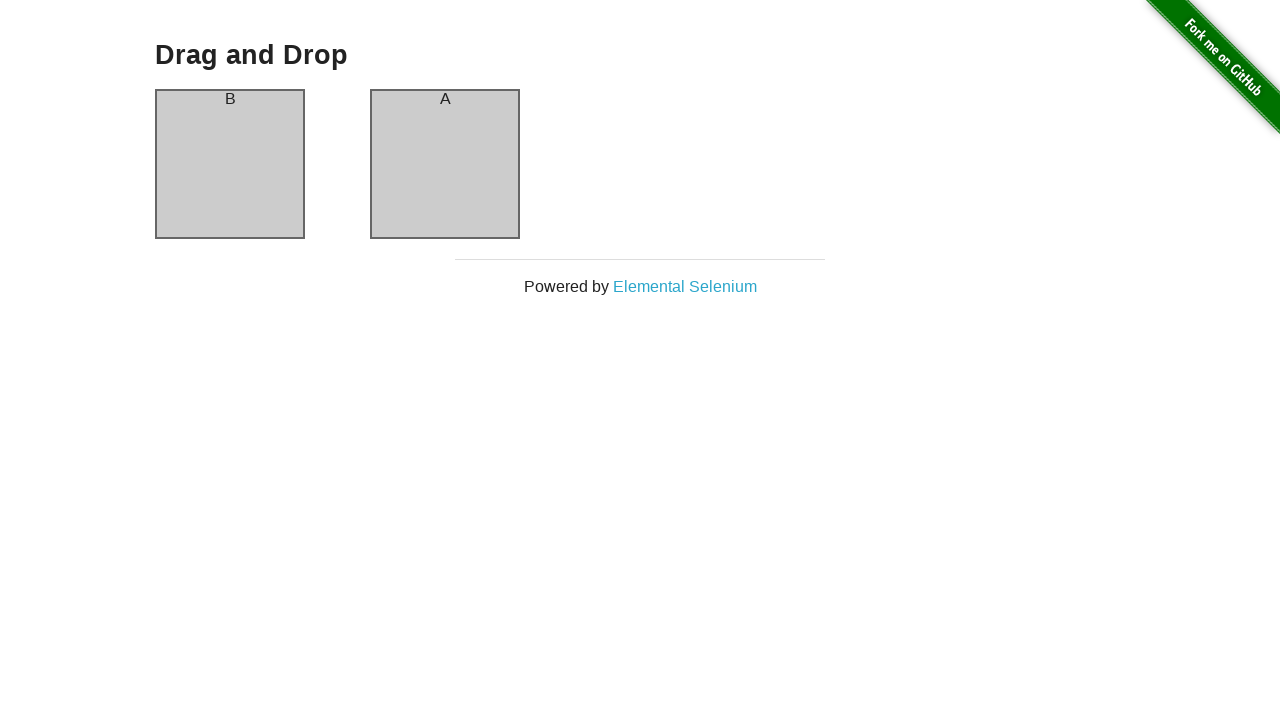

Verified drag and drop completed - element B is now in column A position
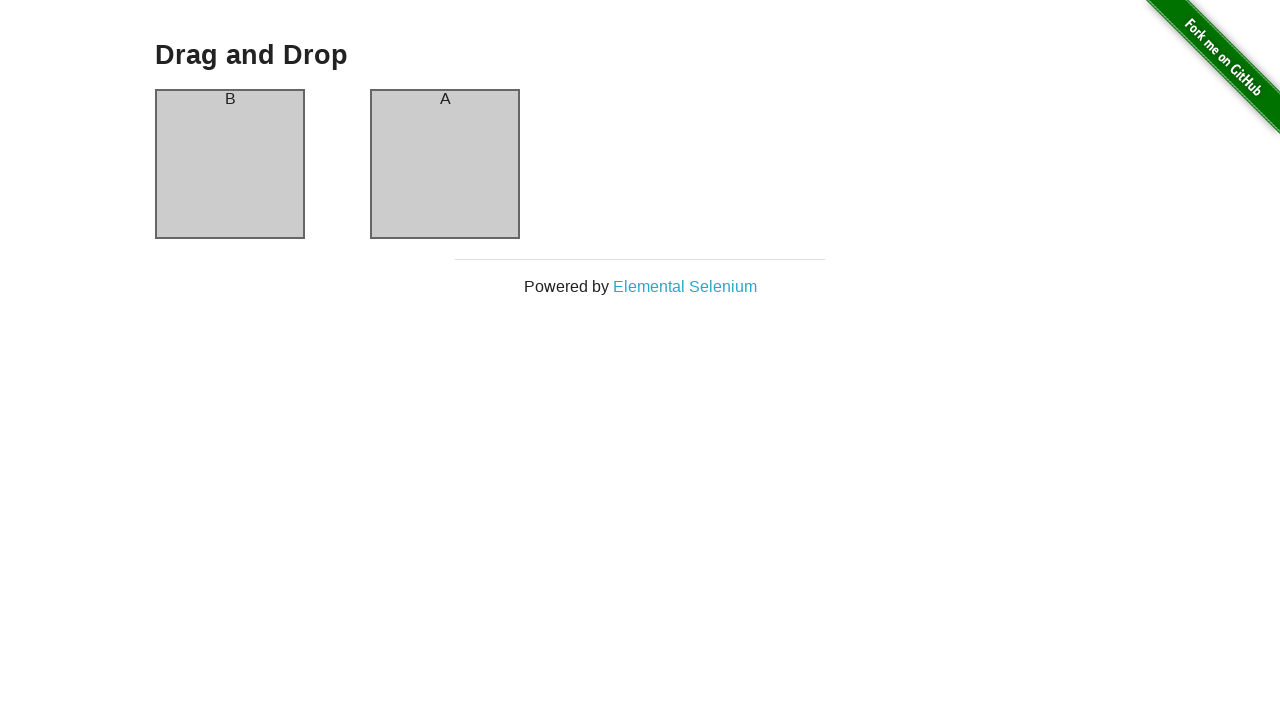

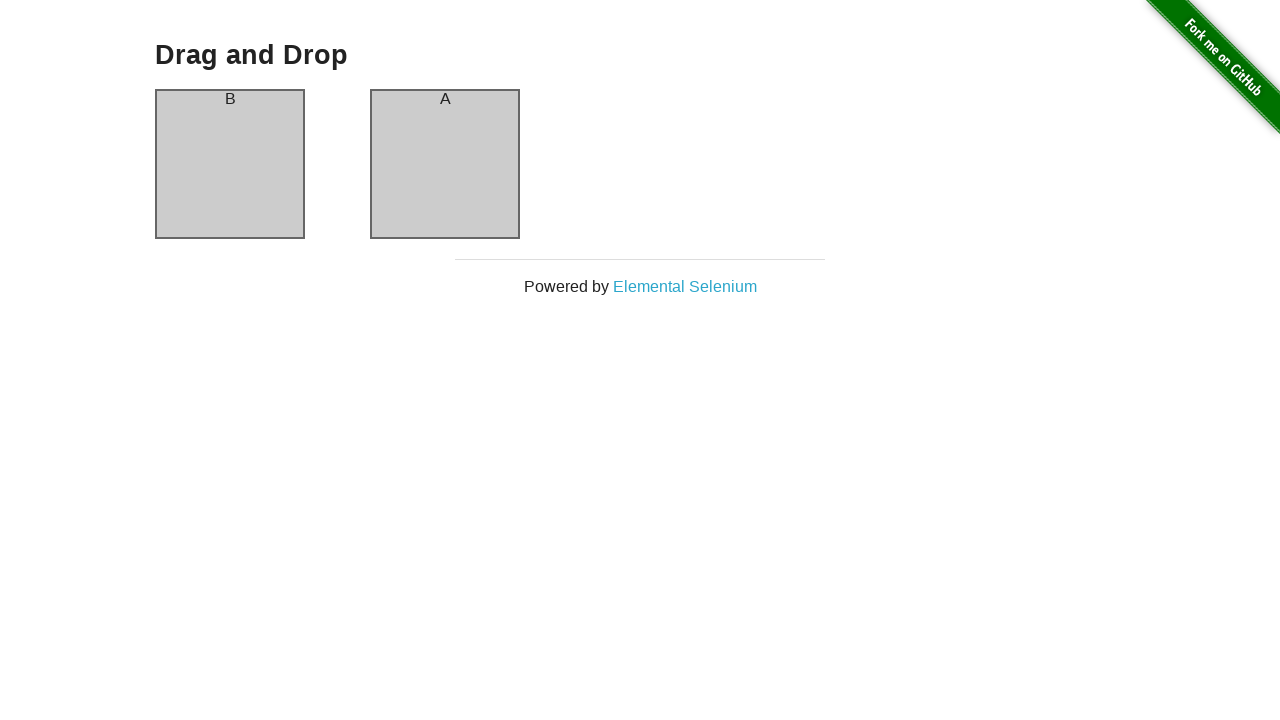